Tests an e-commerce flow by searching for products, adding them to cart, applying a promo code, and verifying price calculations and discounts

Starting URL: https://rahulshettyacademy.com/seleniumPractise

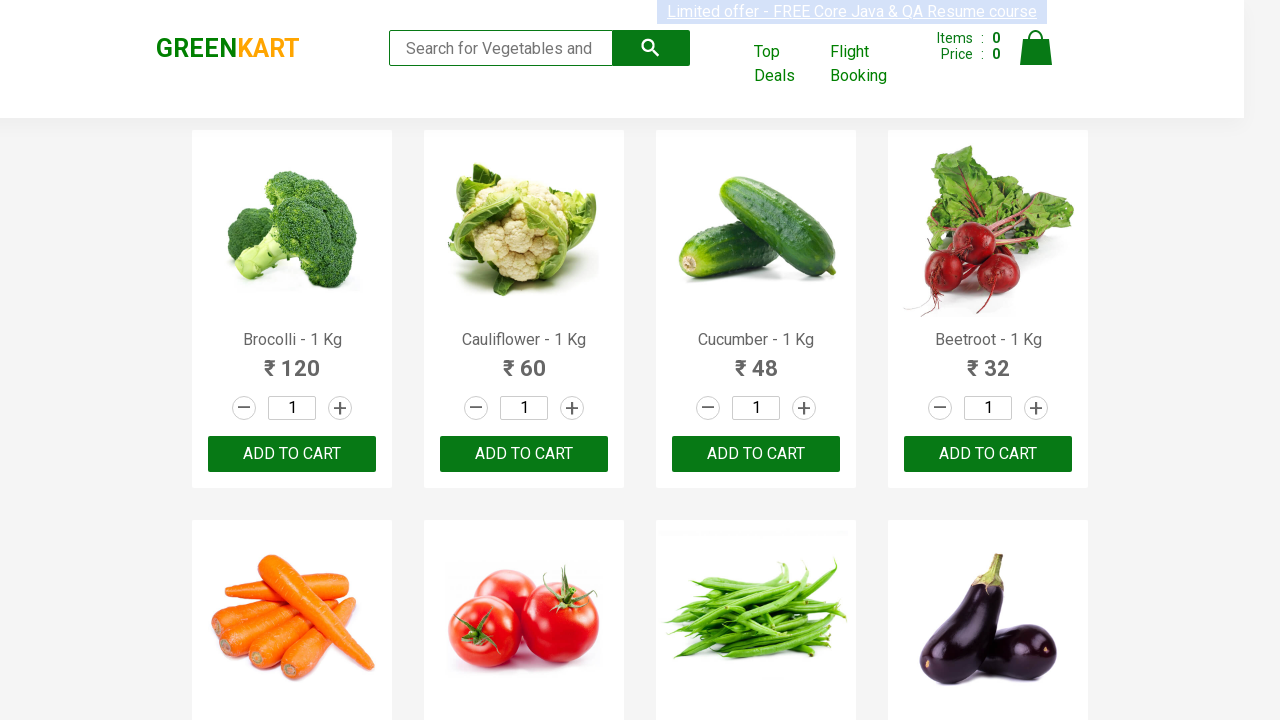

Filled search field with 'ber' to filter products on .search-keyword
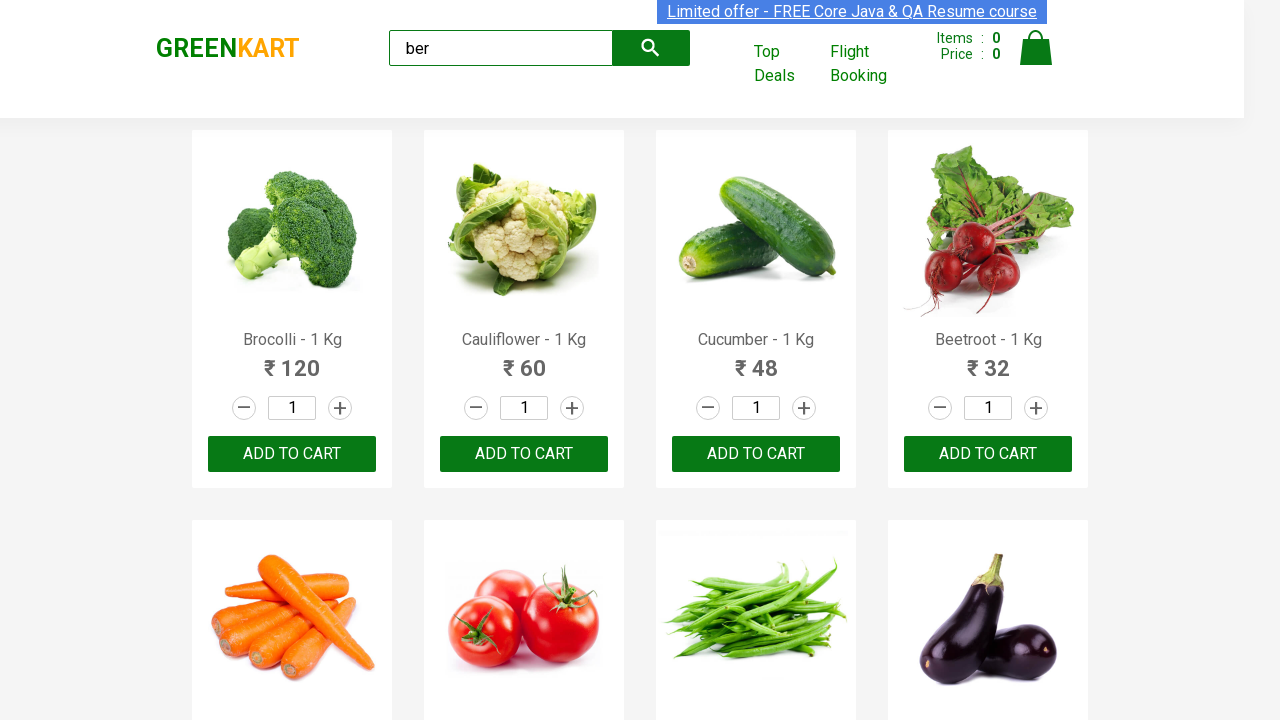

Waited 2 seconds for search results to load
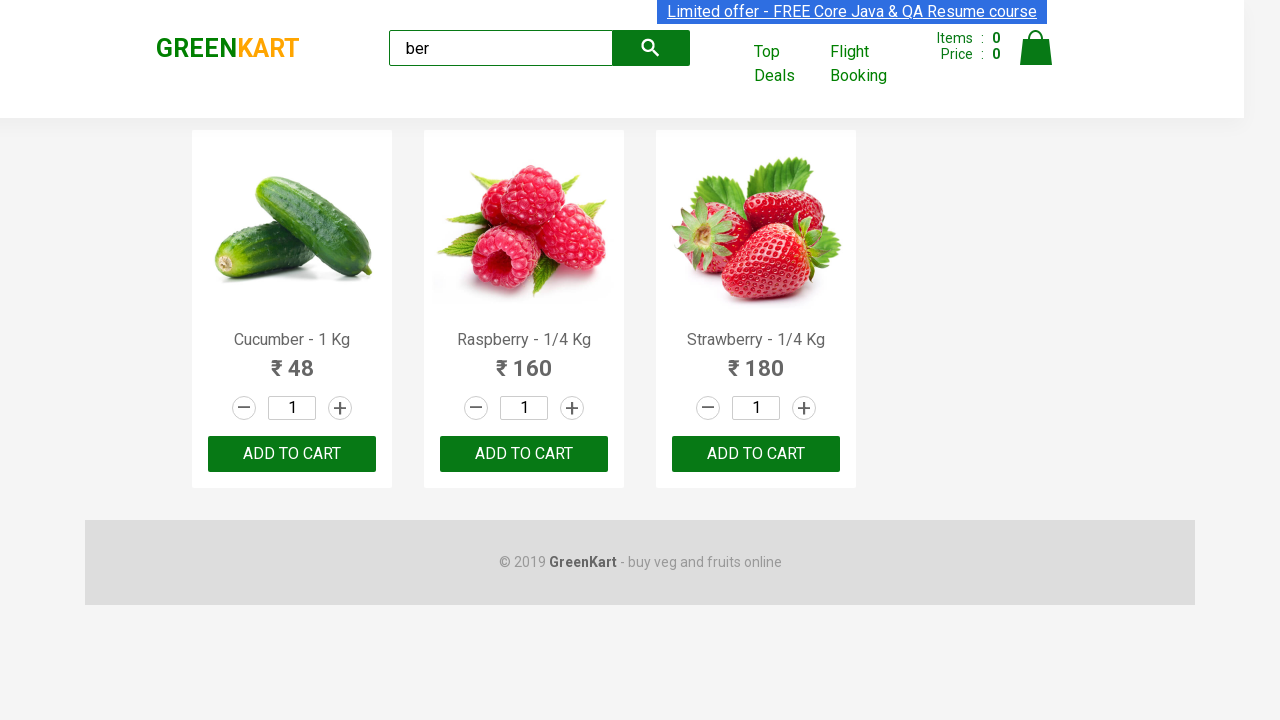

Located 3 product add-to-cart buttons
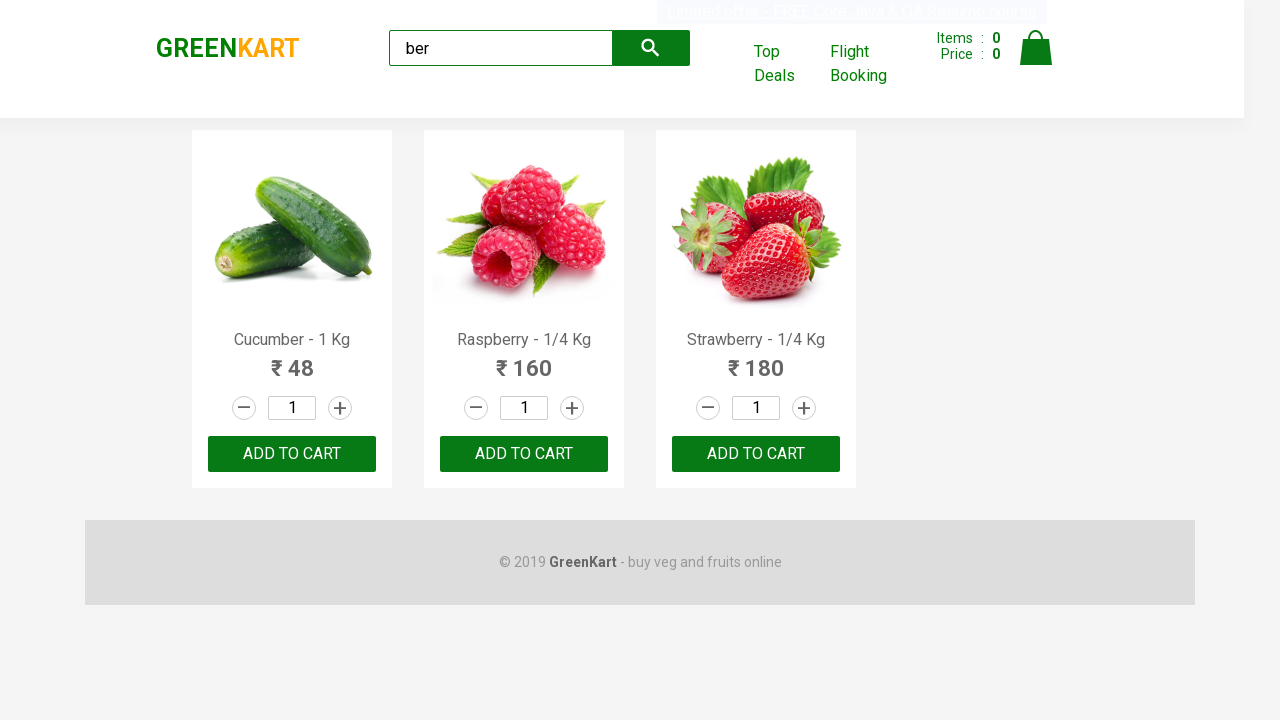

Clicked add-to-cart button for a product at (292, 454) on xpath=//div[@class='product-action']/button >> nth=0
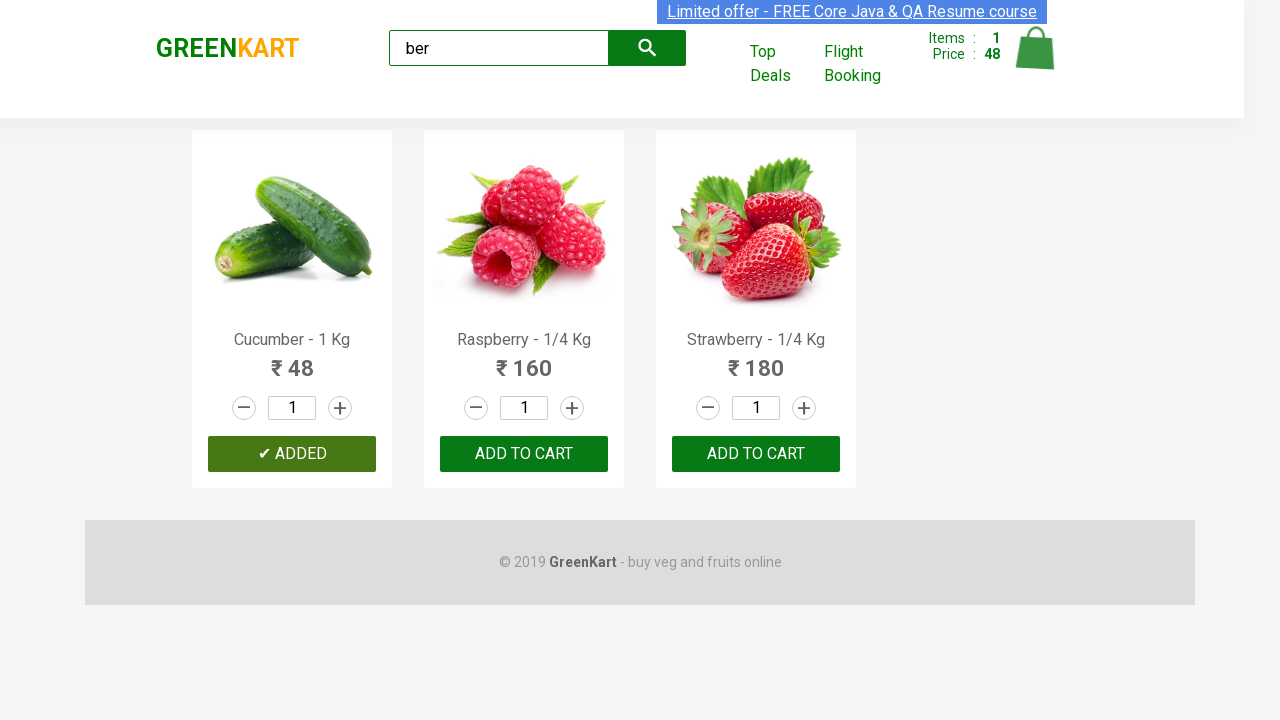

Clicked add-to-cart button for a product at (524, 454) on xpath=//div[@class='product-action']/button >> nth=1
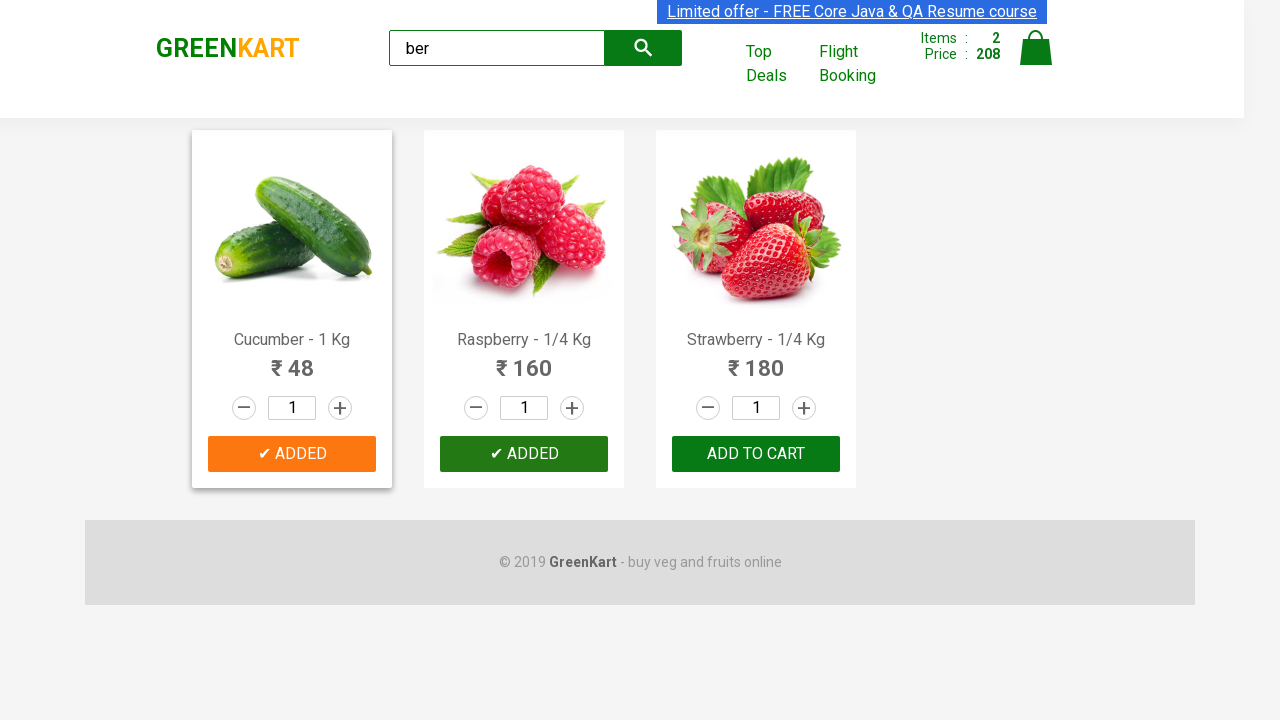

Clicked add-to-cart button for a product at (756, 454) on xpath=//div[@class='product-action']/button >> nth=2
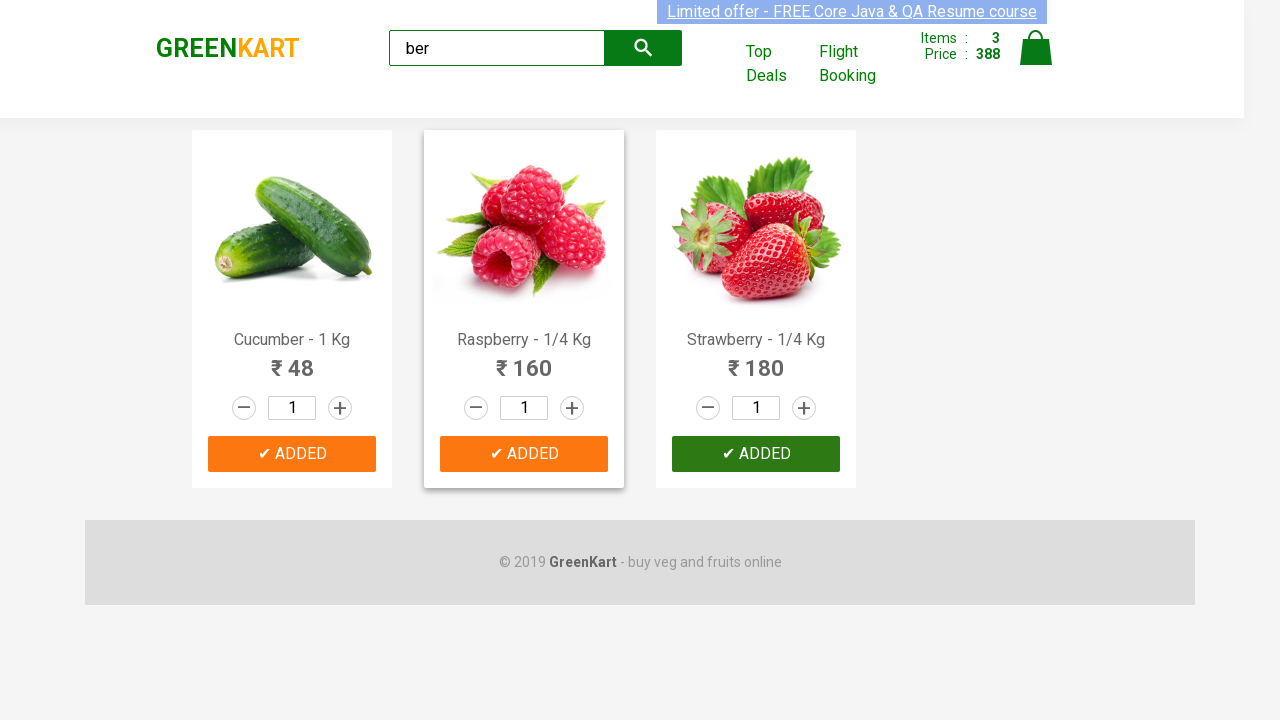

Clicked cart icon to open shopping cart at (1036, 48) on img[alt='Cart']
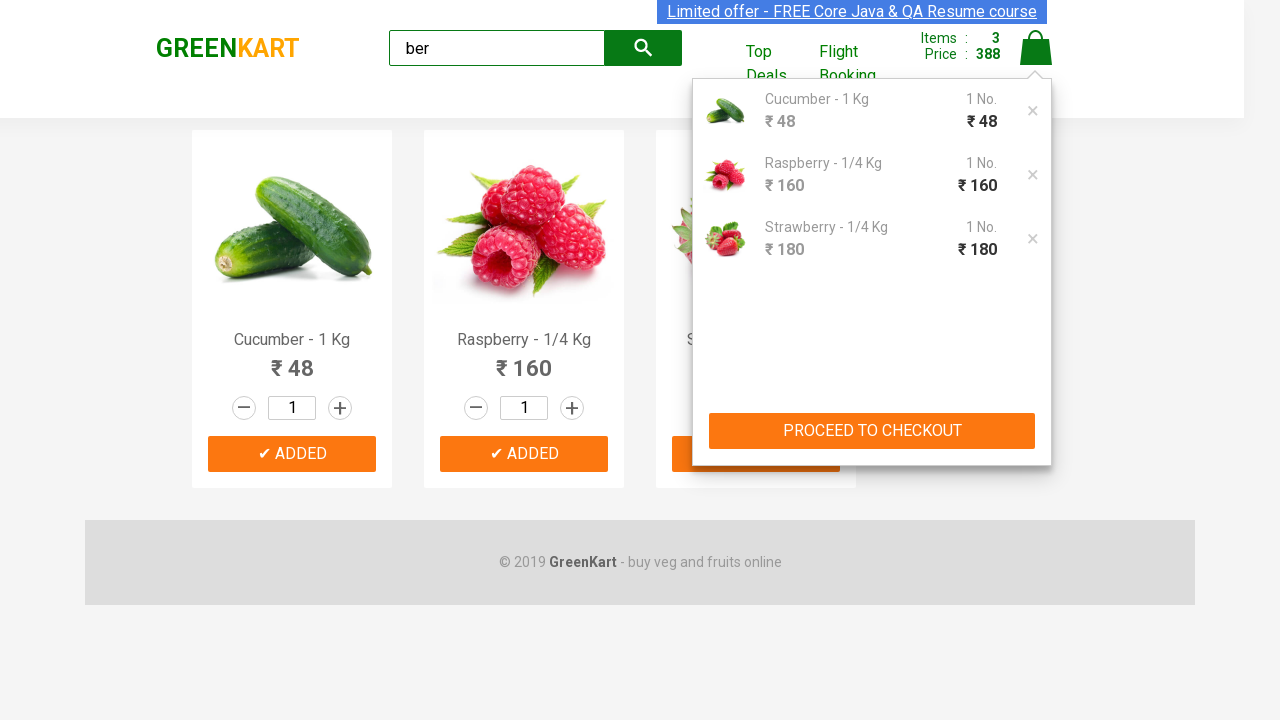

Waited 1 second for cart page to load
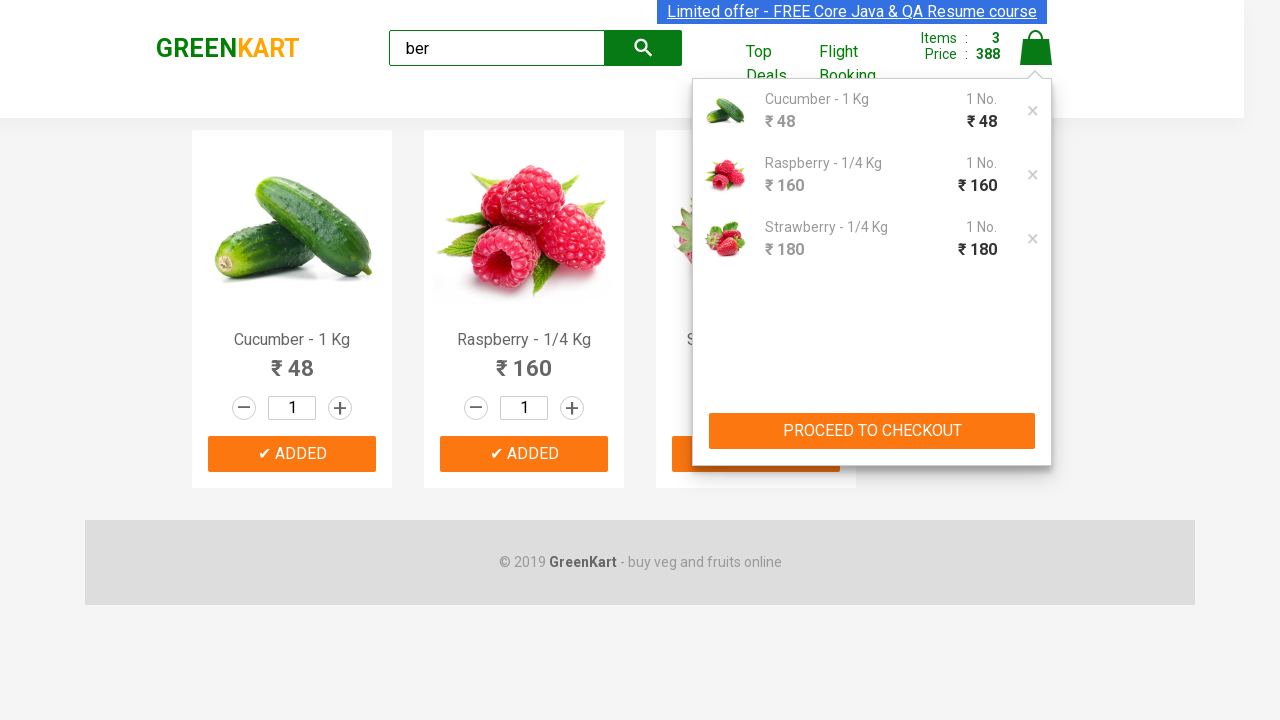

Clicked button to proceed to checkout at (872, 431) on xpath=//div[@class='action-block']/button
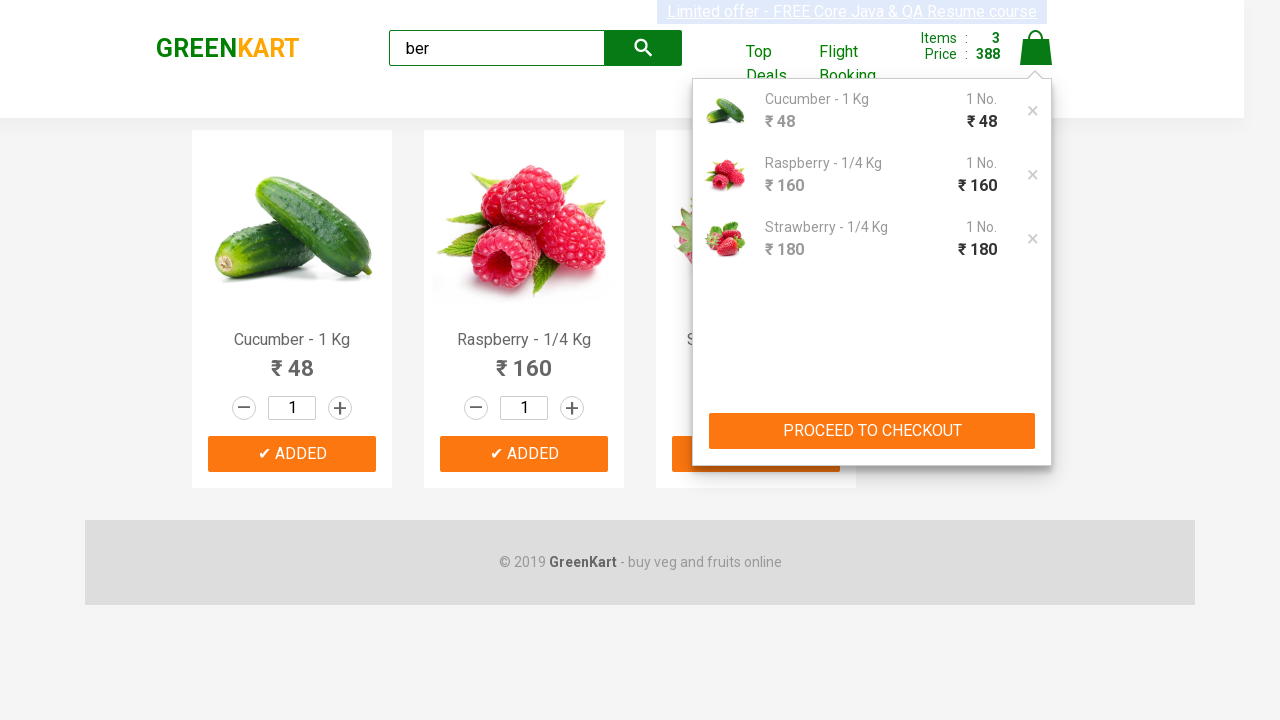

Checkout page loaded with promo code field visible
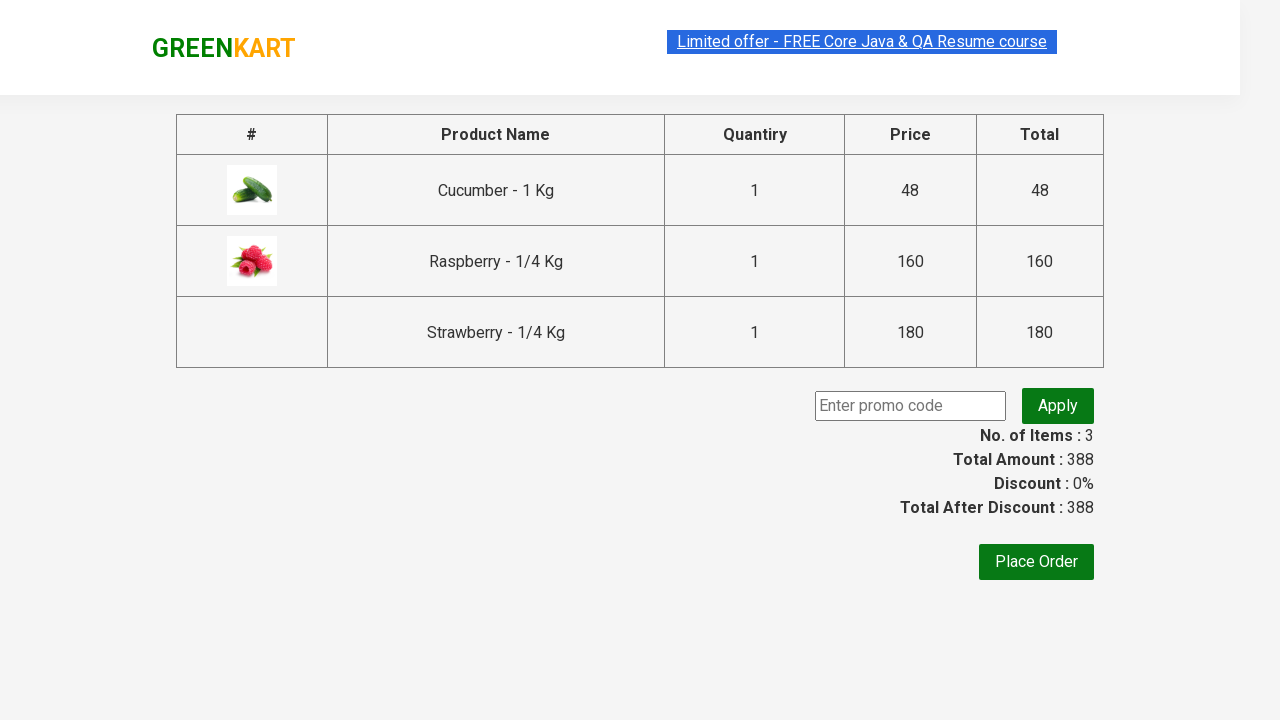

Filled promo code field with 'rahulshettyacademy' on .promoCode
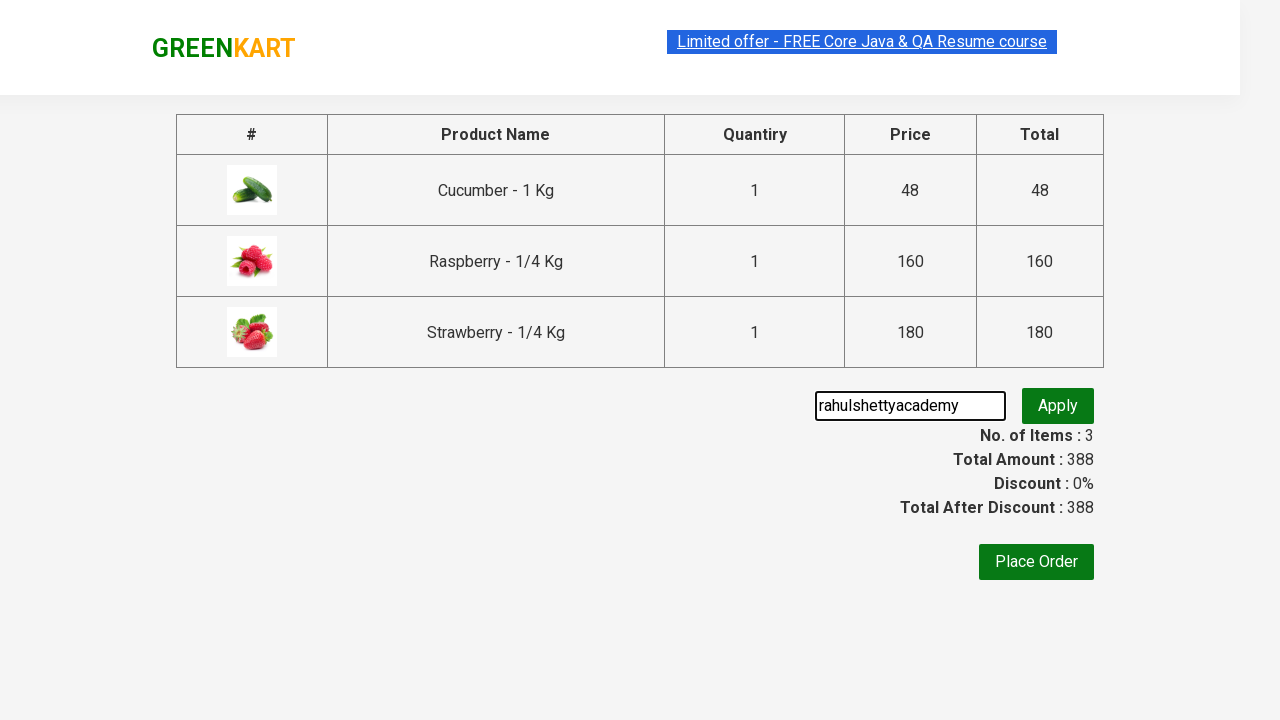

Clicked button to apply promo code at (1058, 406) on .promoBtn
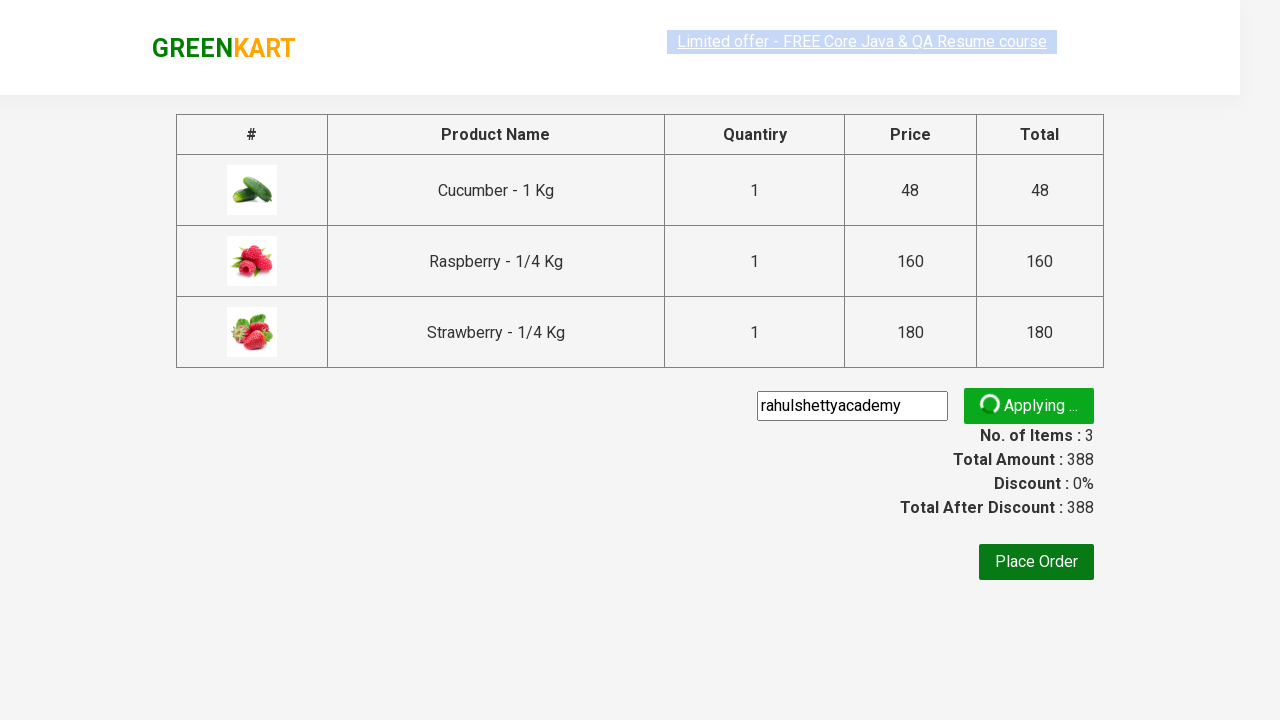

Promo code successfully applied and discount information displayed
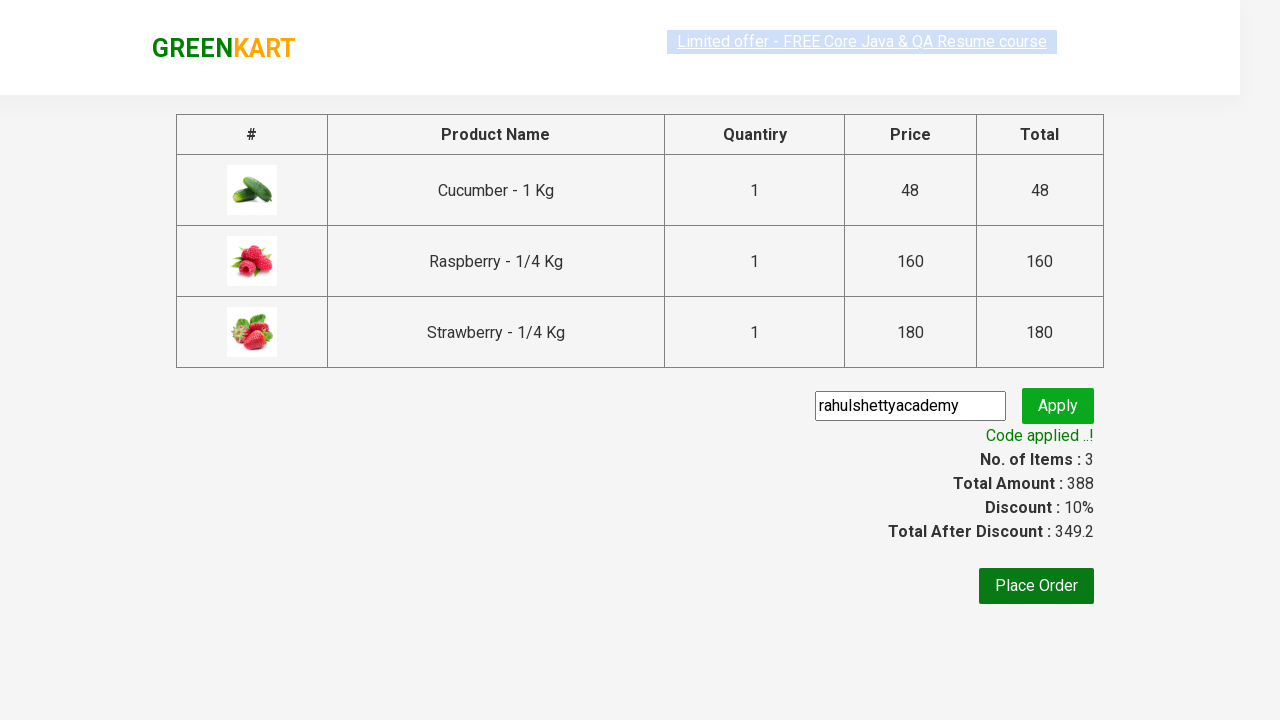

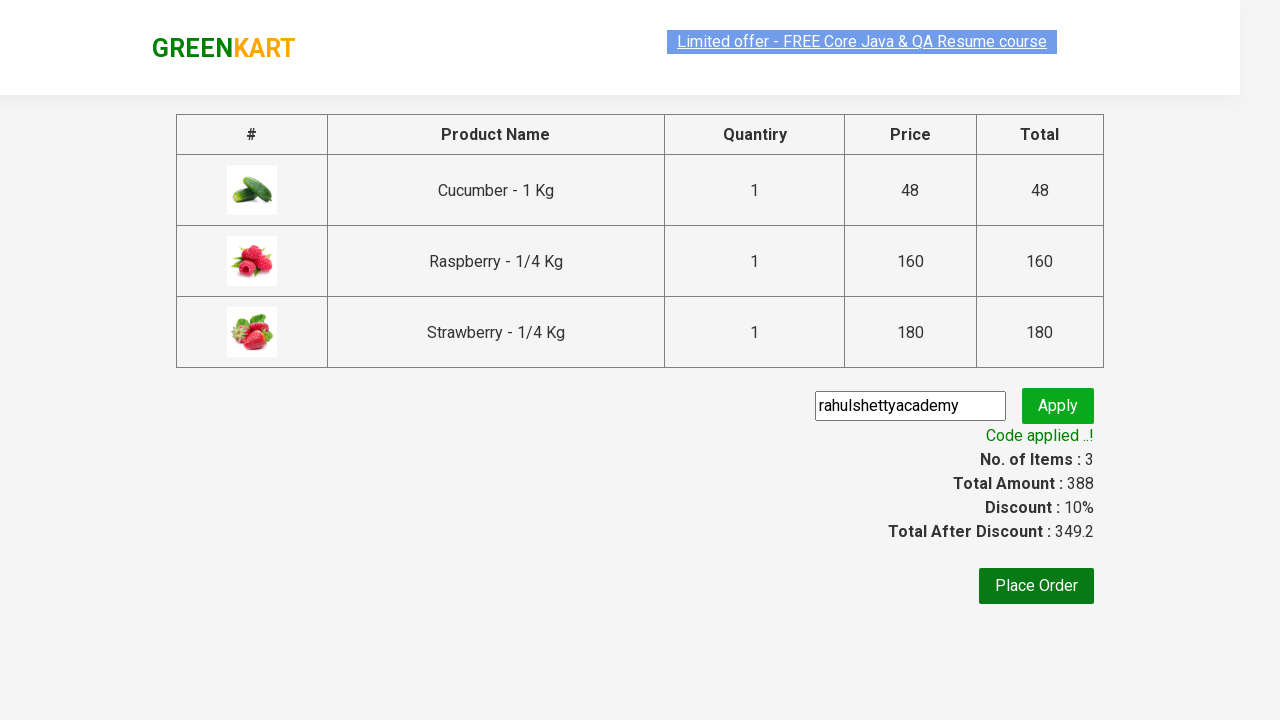